Tests registration form validation with invalid email format and mismatched email confirmation

Starting URL: https://alada.vn/tai-khoan/dang-ky.html

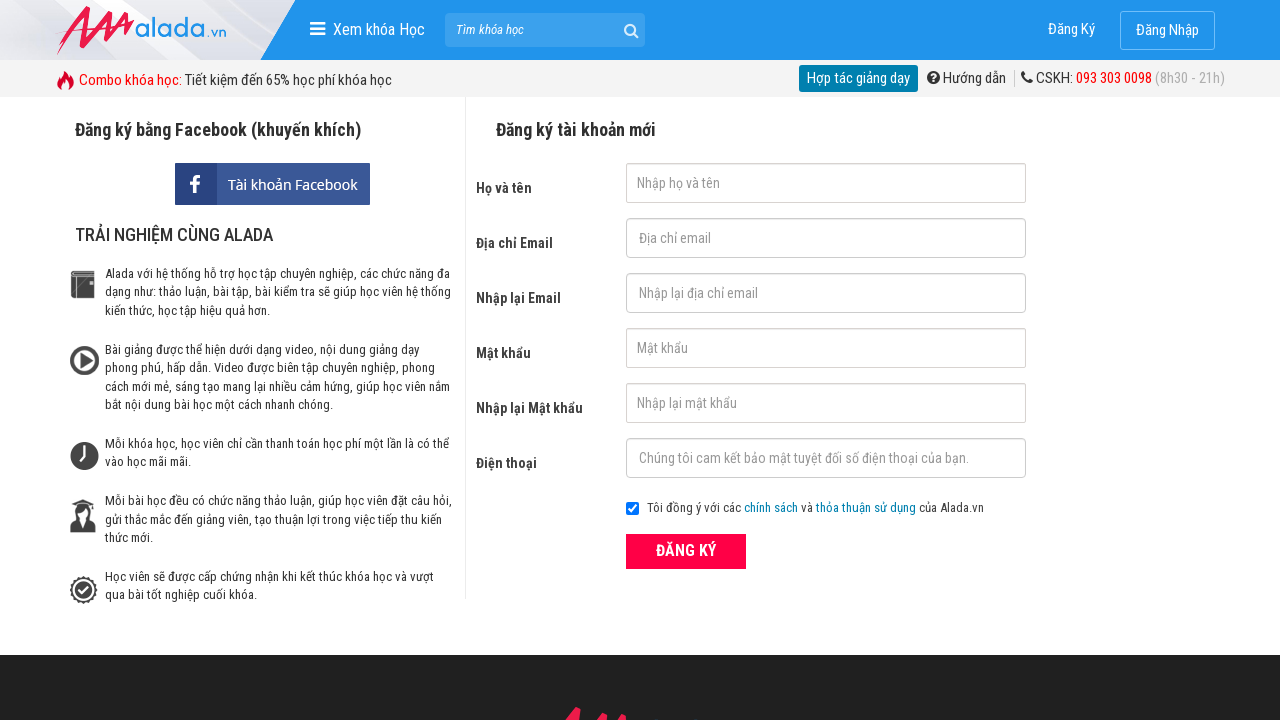

Filled first name field with 'Nguyen van A' on #txtFirstname
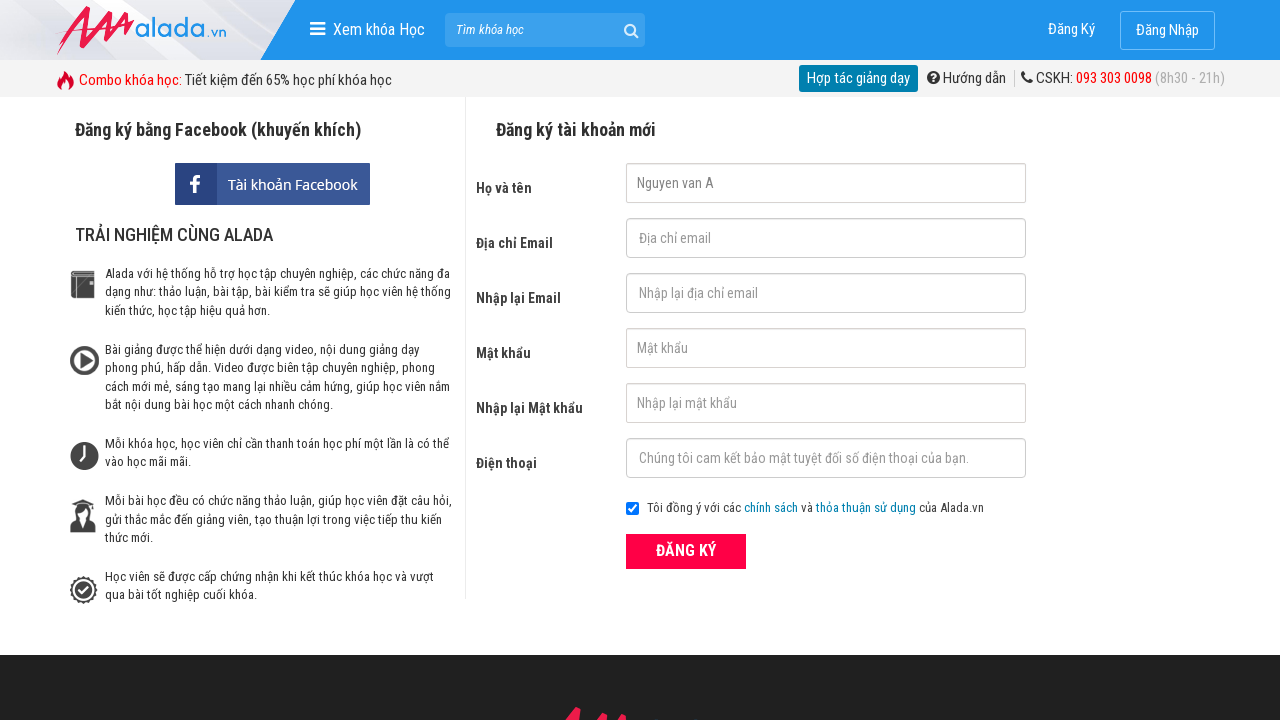

Filled email field with invalid format 'abc@mail$' on input#txtEmail
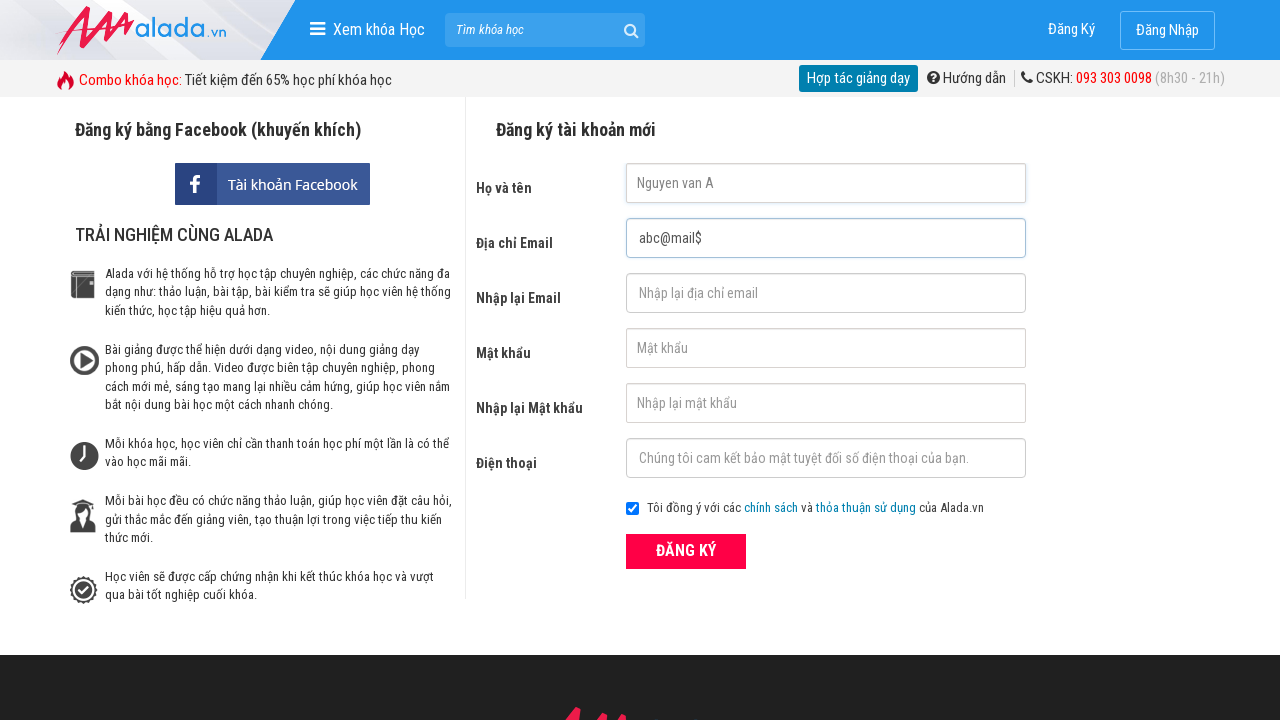

Filled email confirmation field with mismatched email 'abc@amail' on #txtCEmail
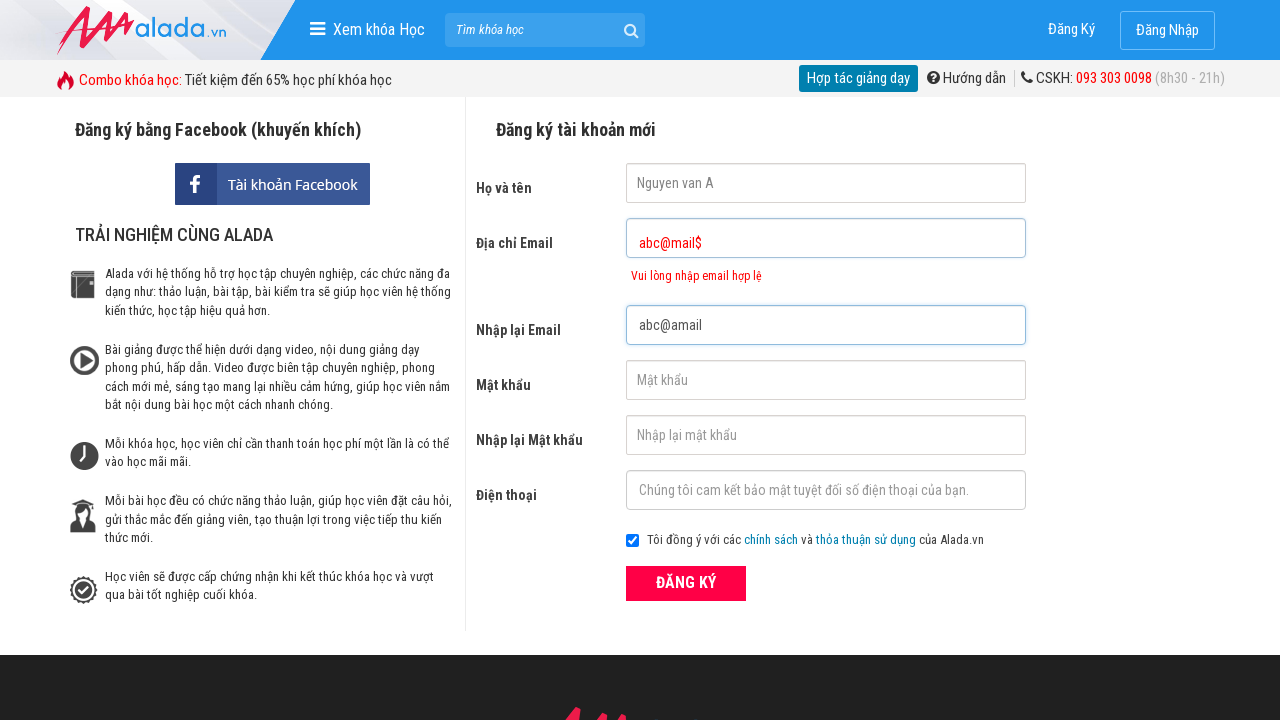

Filled password field with 'anhthuc' on #txtPassword
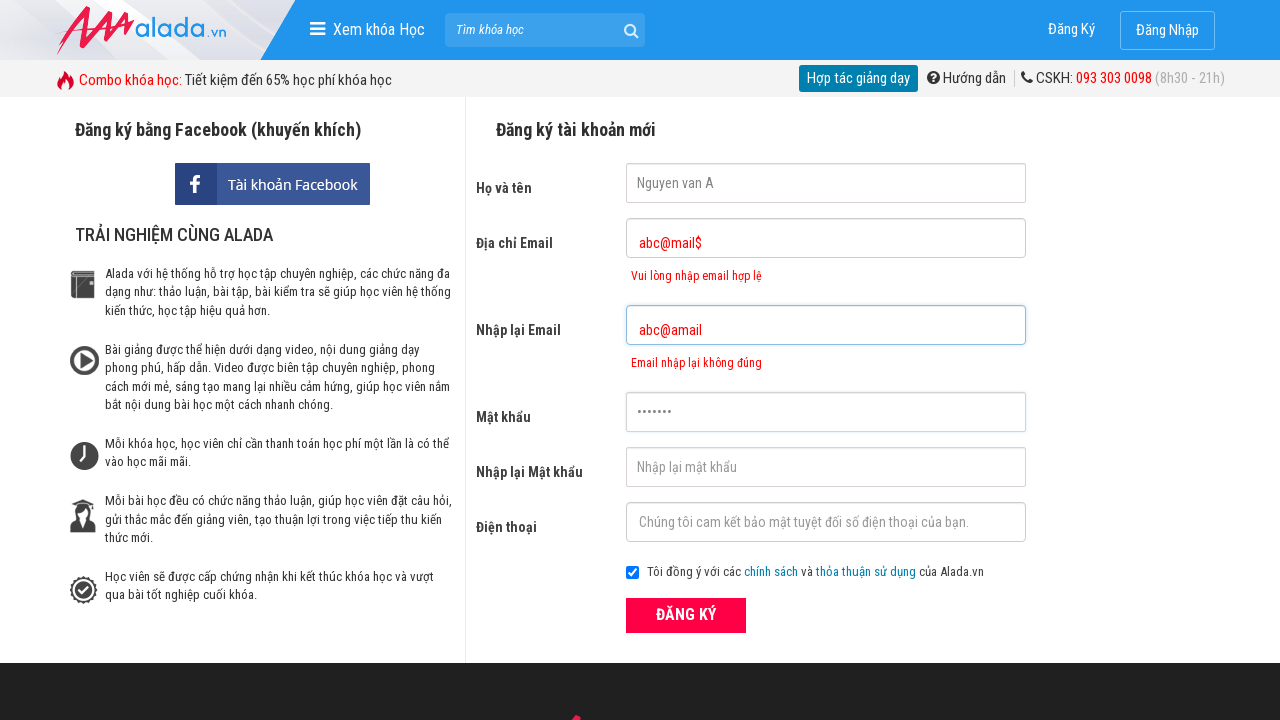

Filled password confirmation field with 'anhthuc' on #txtCPassword
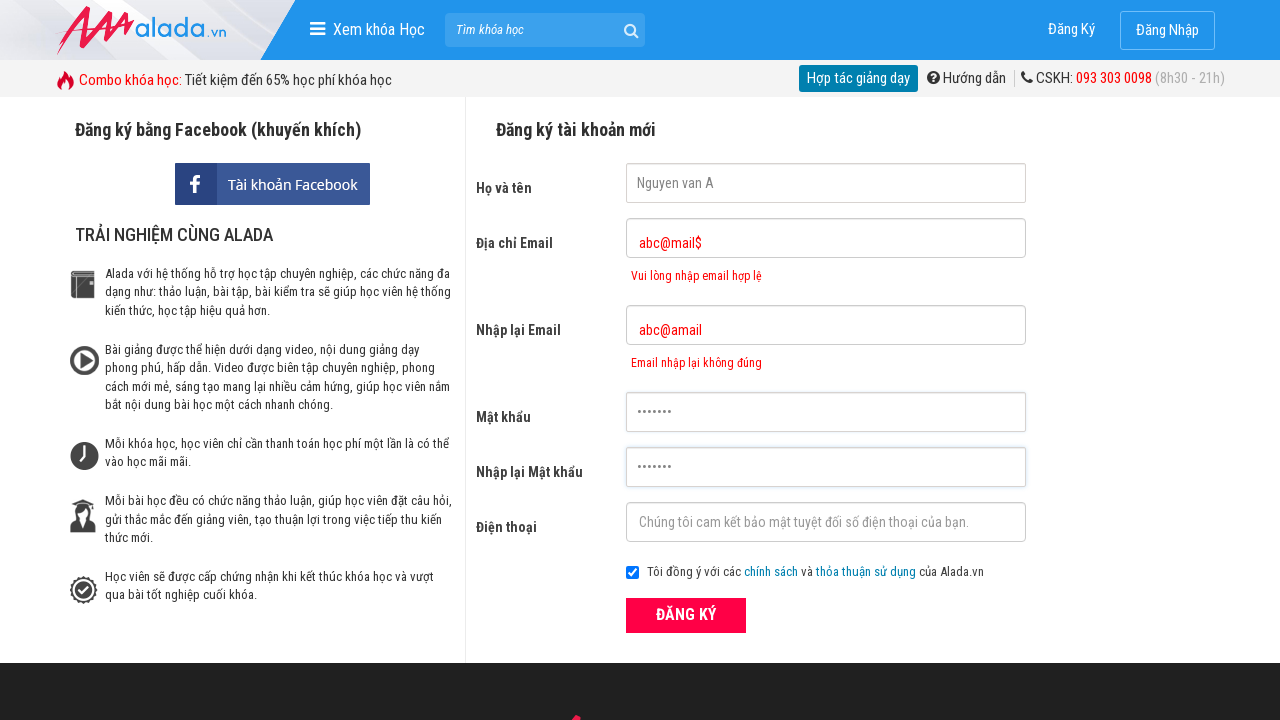

Filled phone field with '0987403392' on #txtPhone
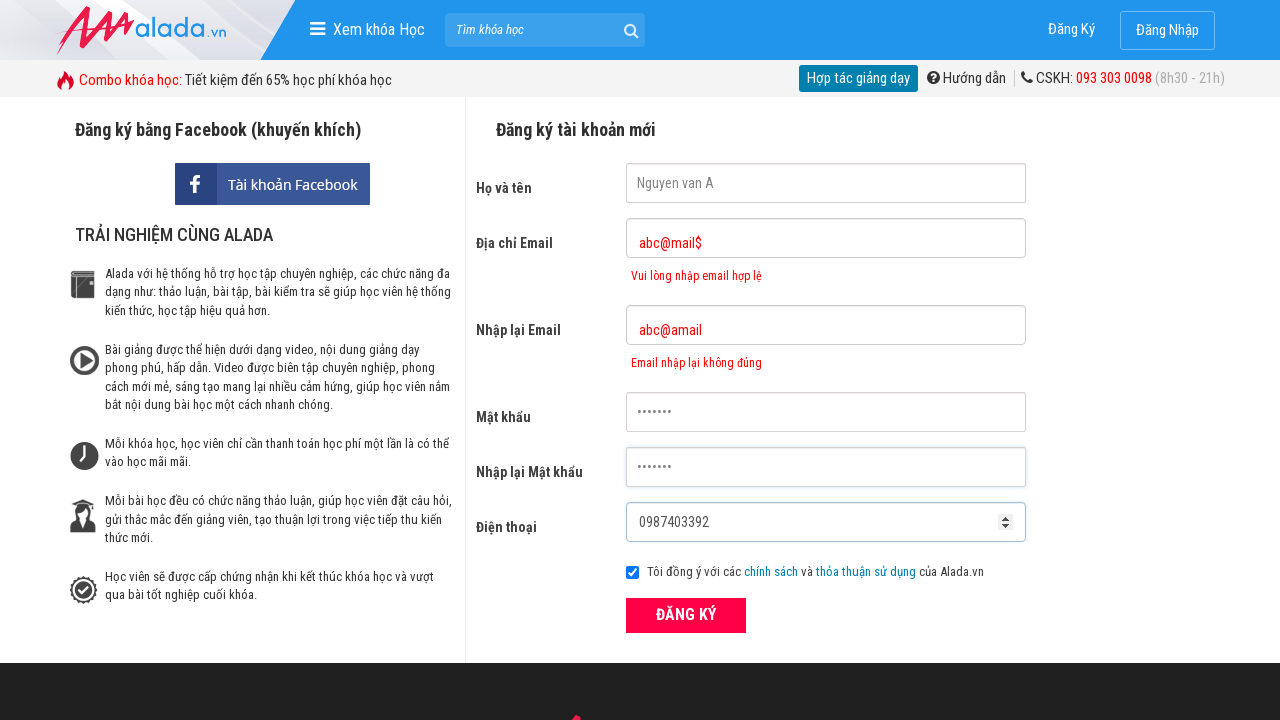

Clicked register button to submit form at (686, 615) on xpath=//form[@id='frmLogin']//button[text()='ĐĂNG KÝ']
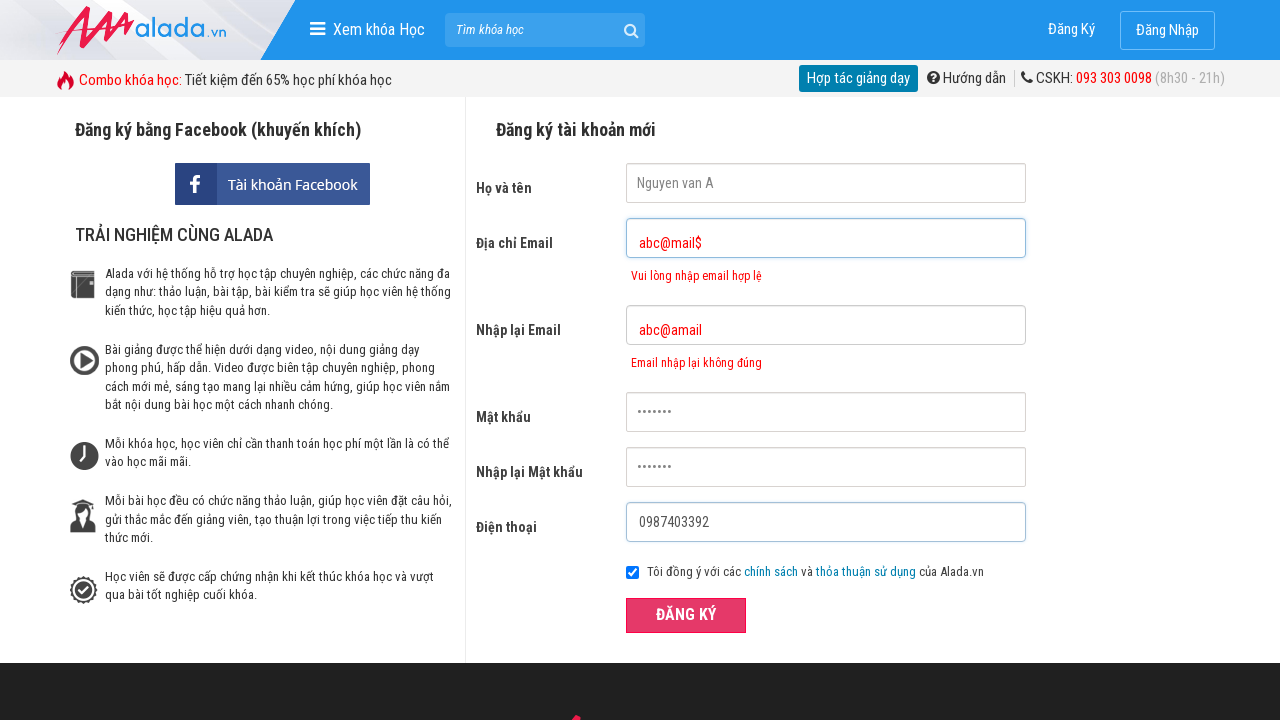

Email error validation message appeared
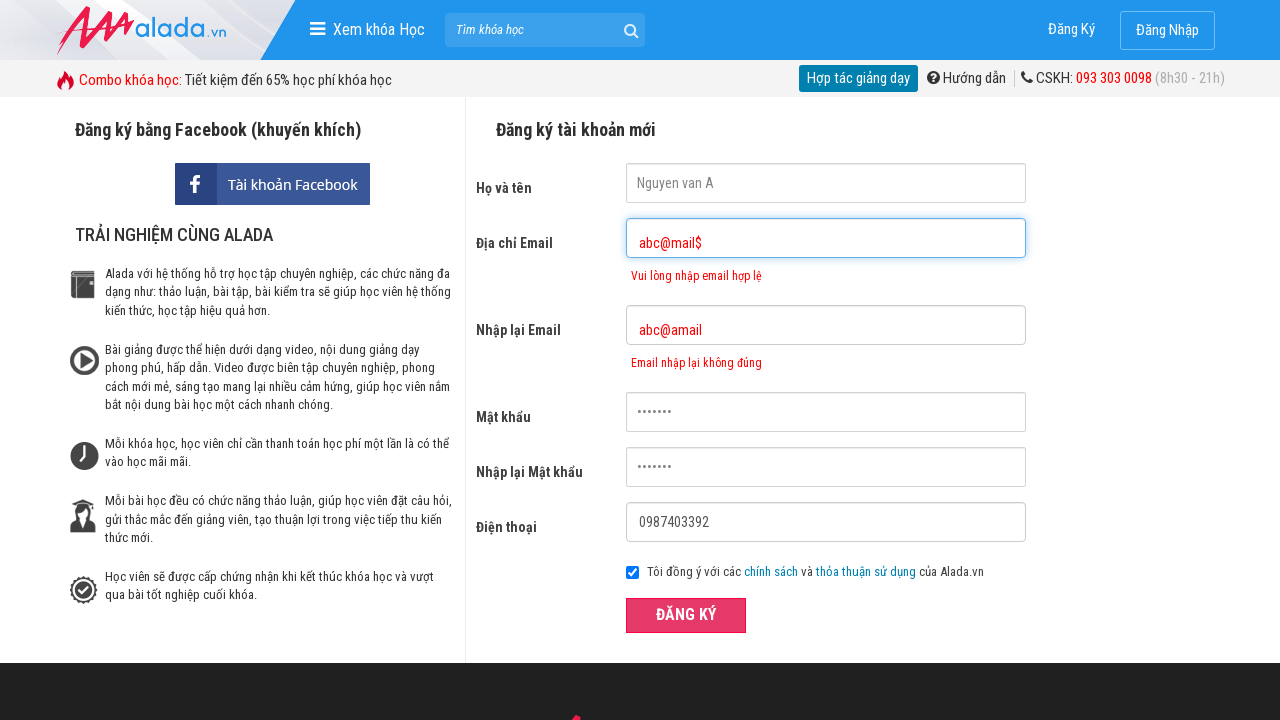

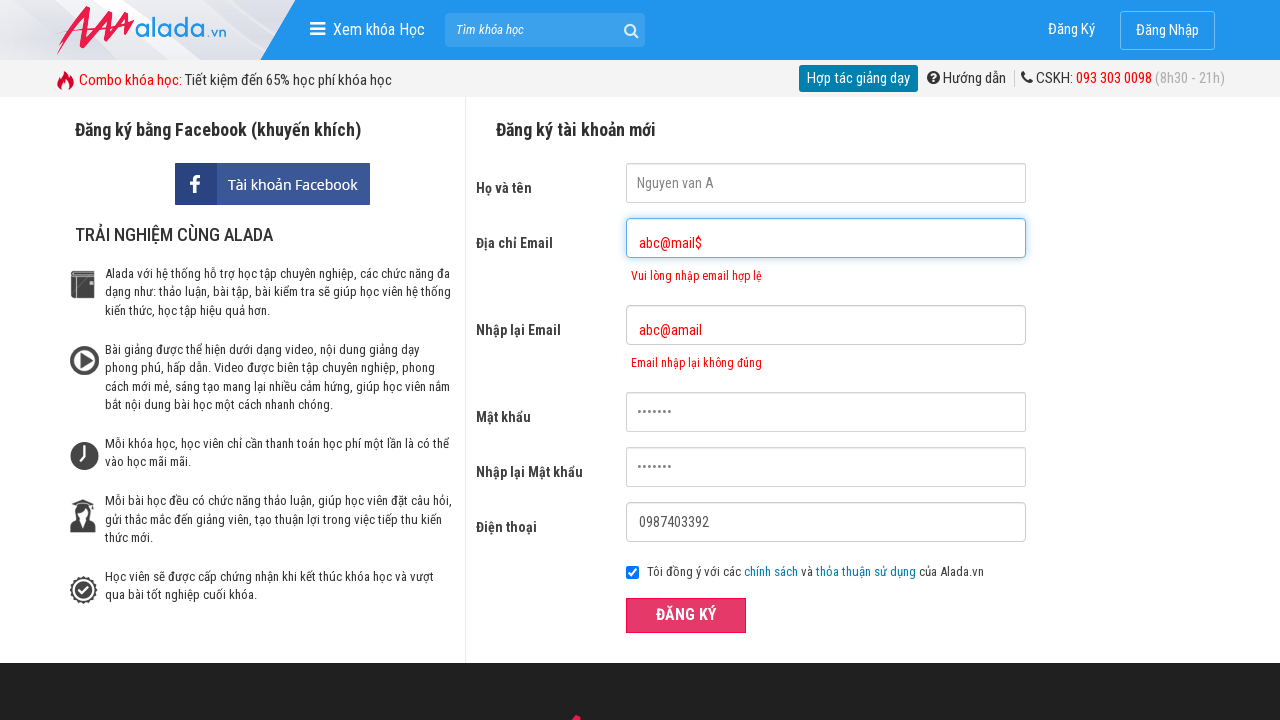